Tests dropdown functionality on a practice website by selecting options from multiple dropdowns using different selection methods (by label, by index, multiple selections)

Starting URL: https://letcode.in/dropdowns

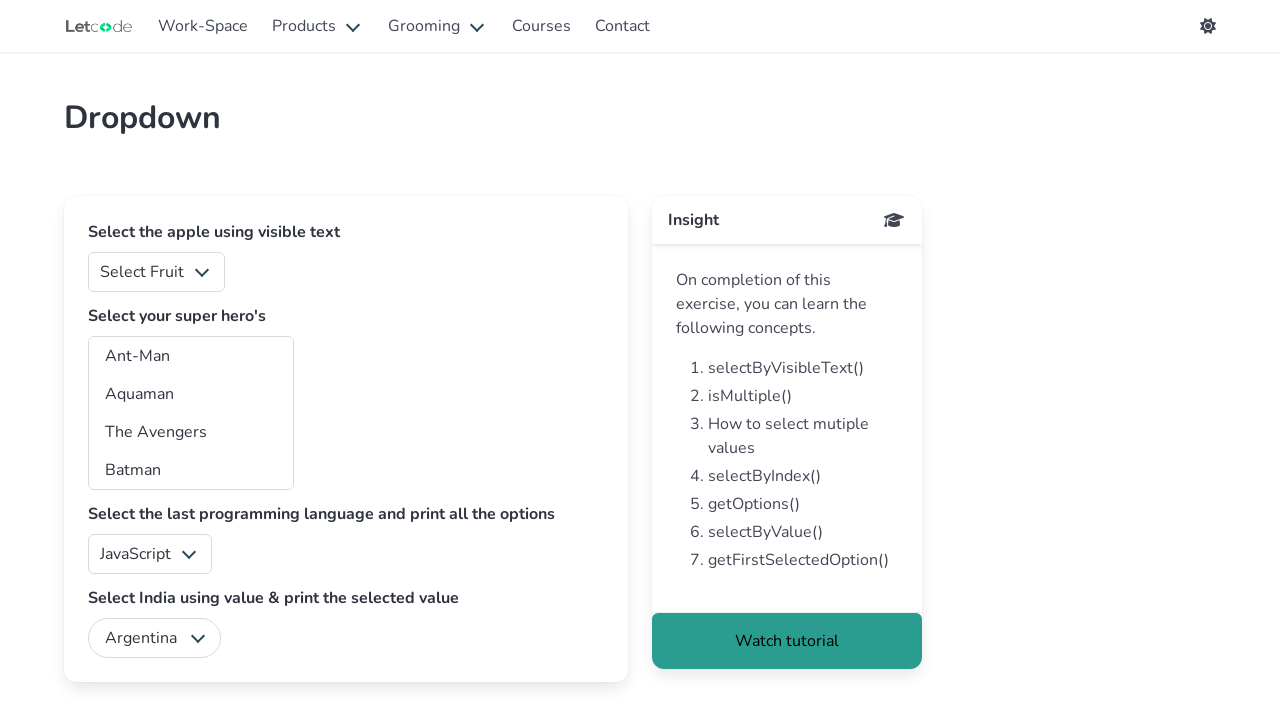

Selected 'Banana' from fruits dropdown by label on #fruits
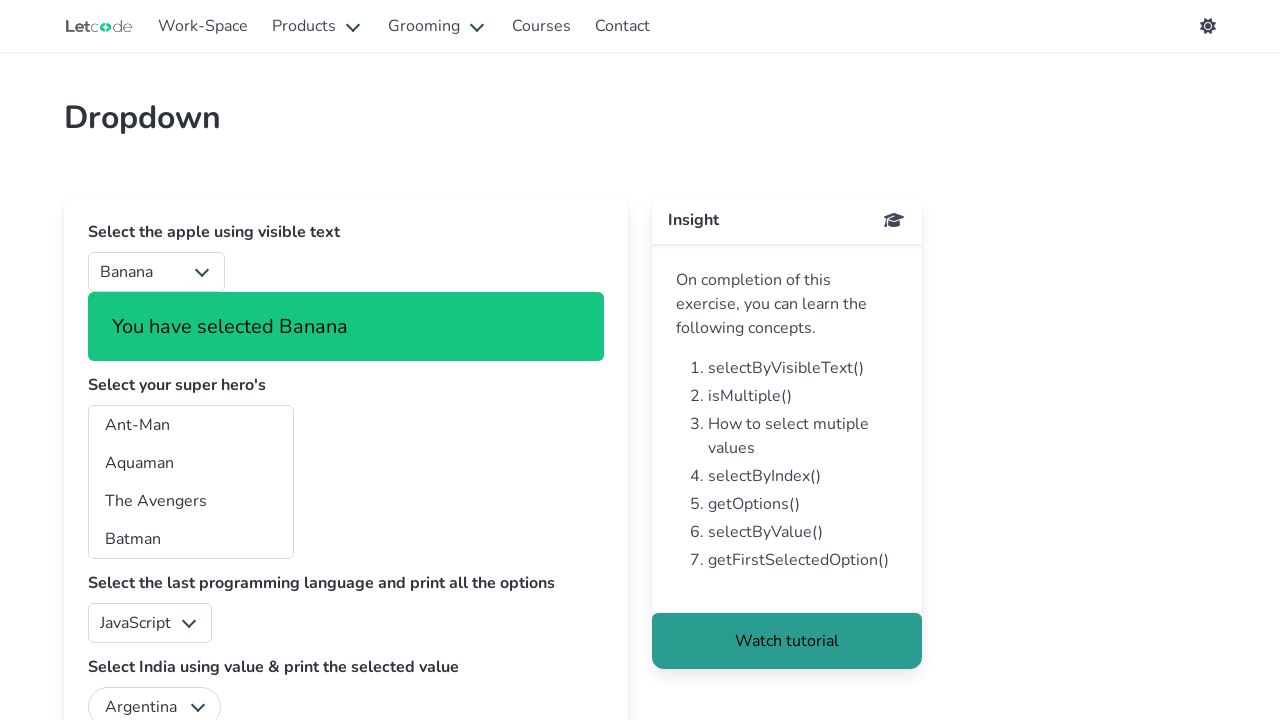

Selected first option (index 0) from fruits dropdown on #fruits
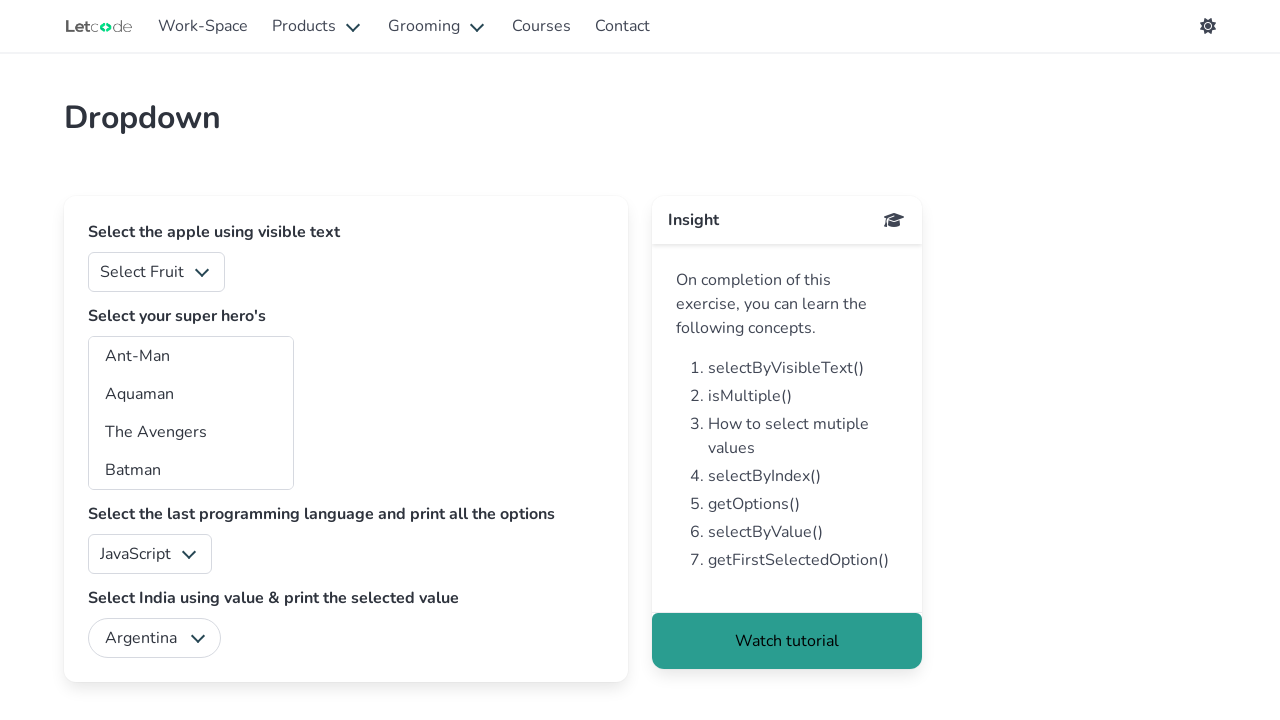

Selected multiple superhero options from superheros dropdown on #superheros
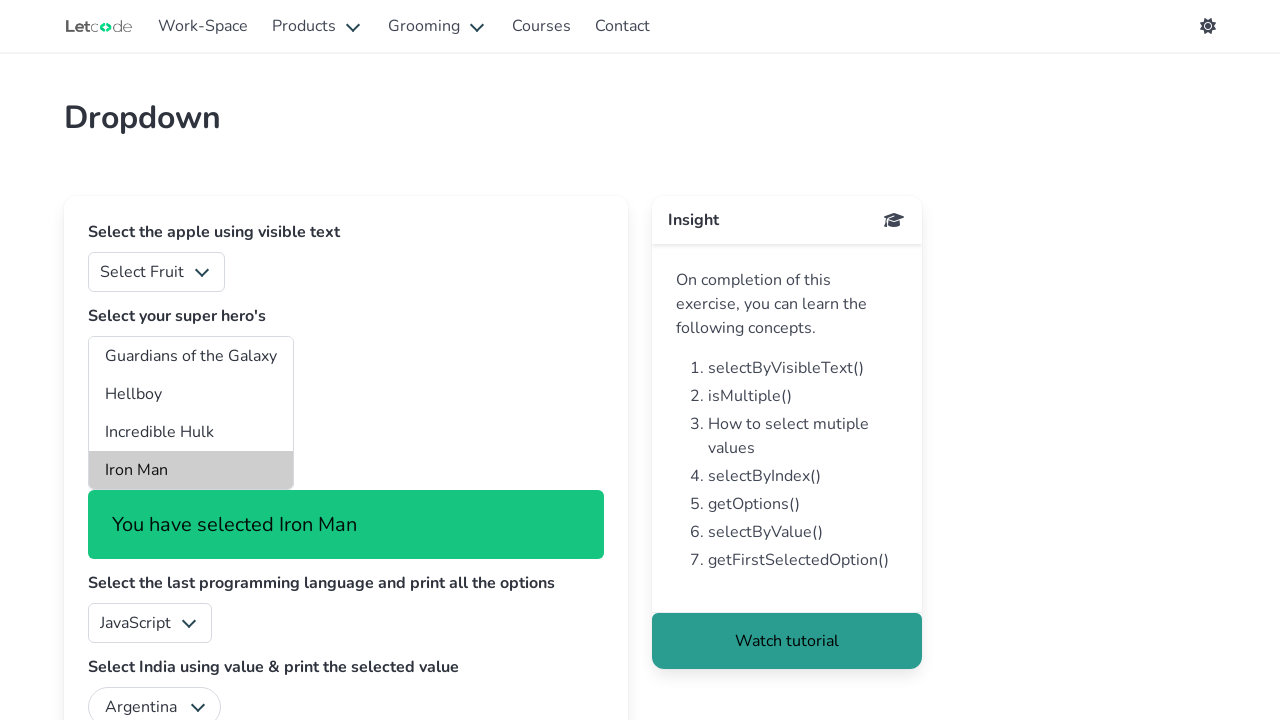

Located all language dropdown options
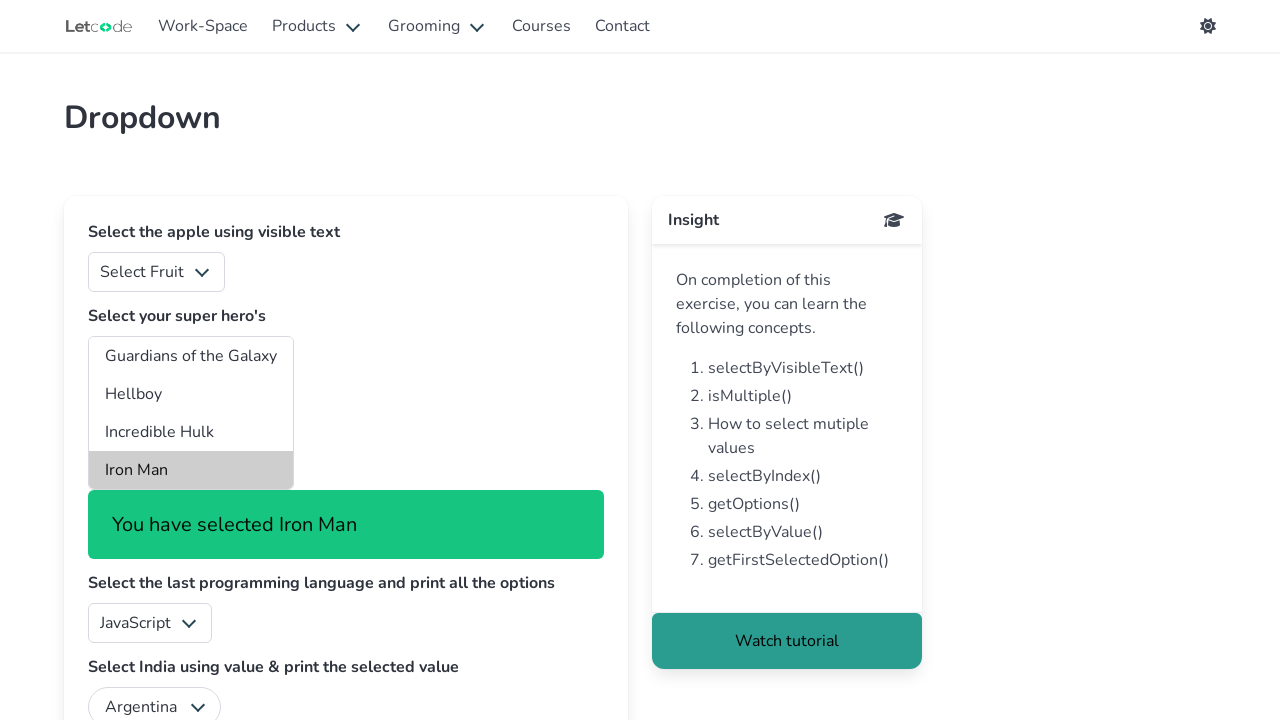

Counted 5 language dropdown options
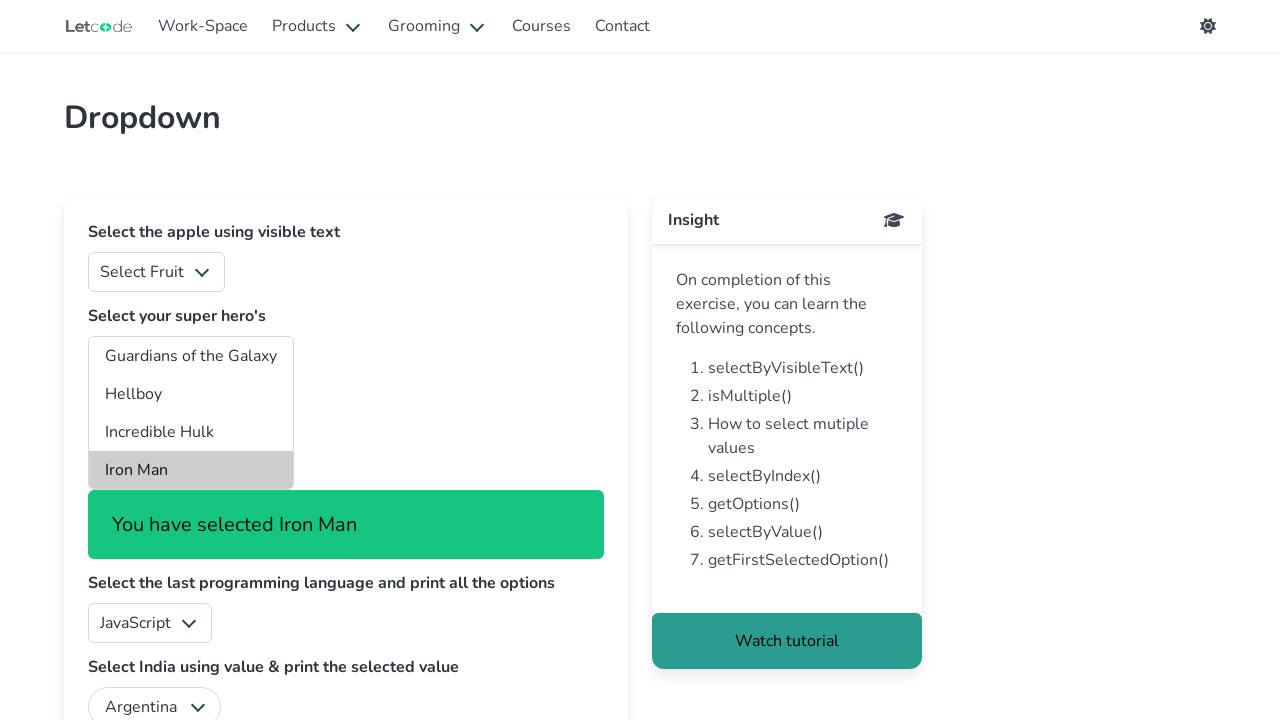

Selected last language option (index 4) from language dropdown on #lang
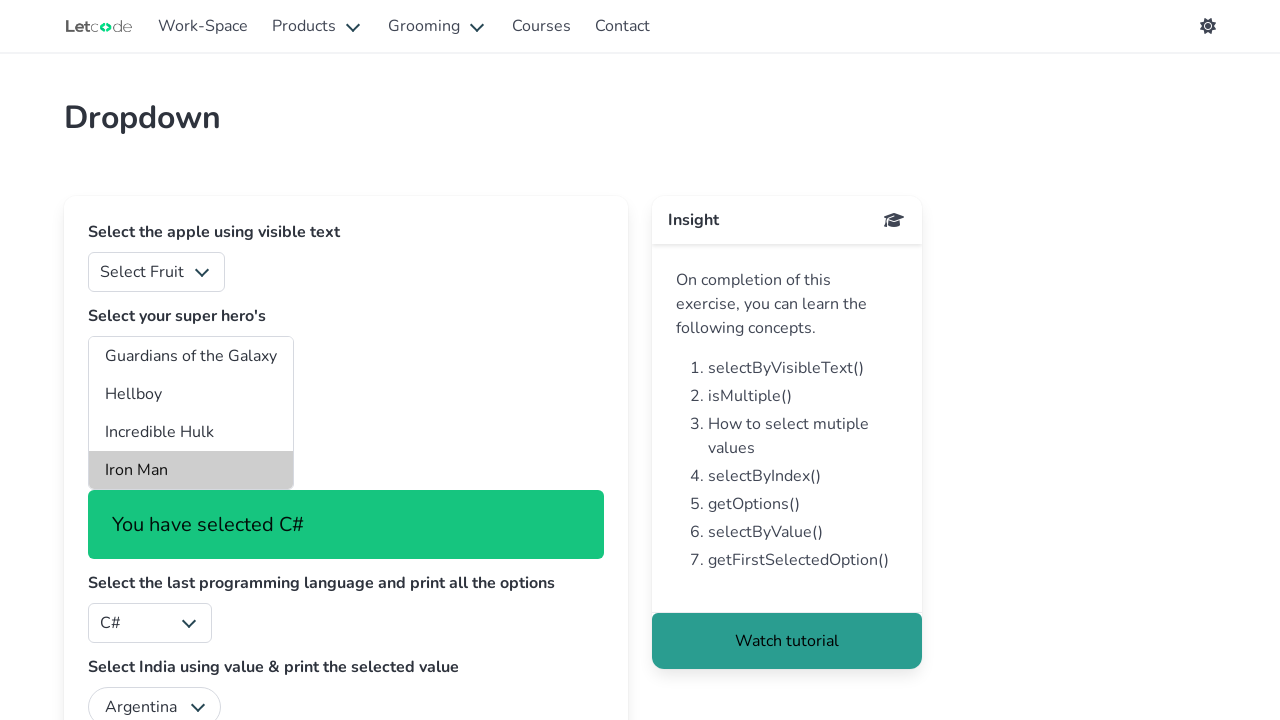

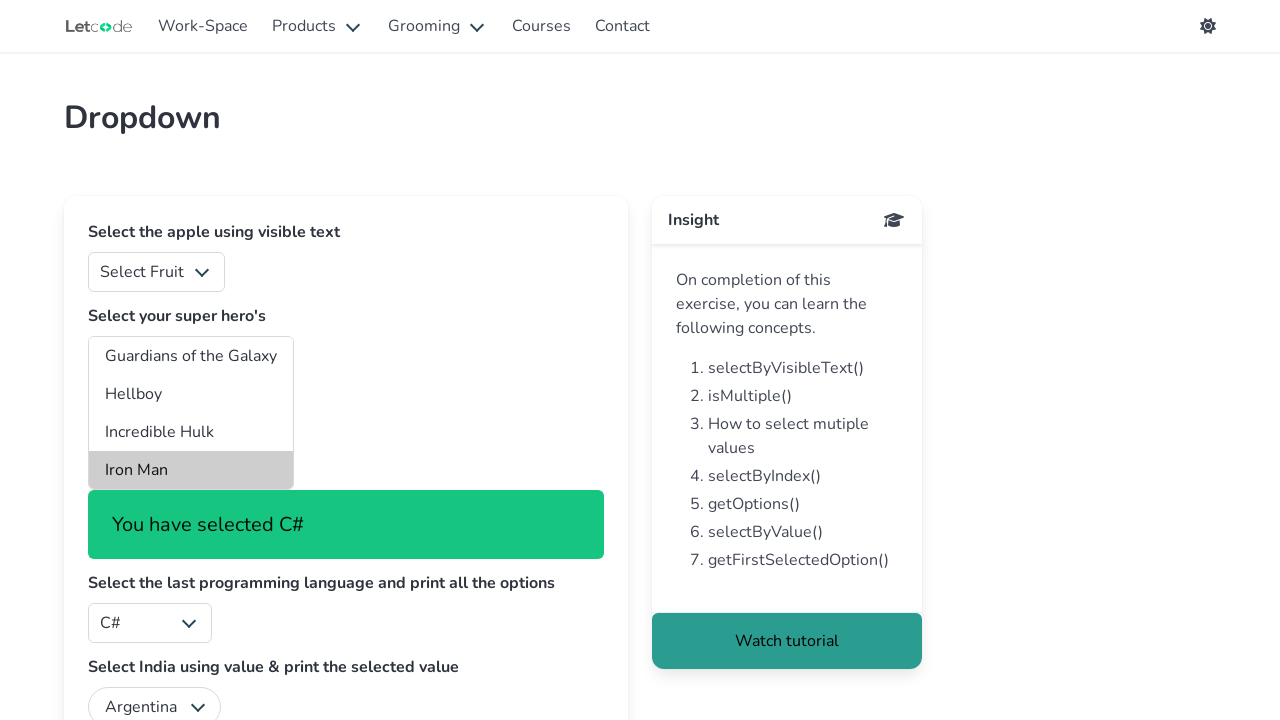